Tests checkbox functionality by checking all checkboxes on the page and verifying they are all selected

Starting URL: https://the-internet.herokuapp.com/checkboxes

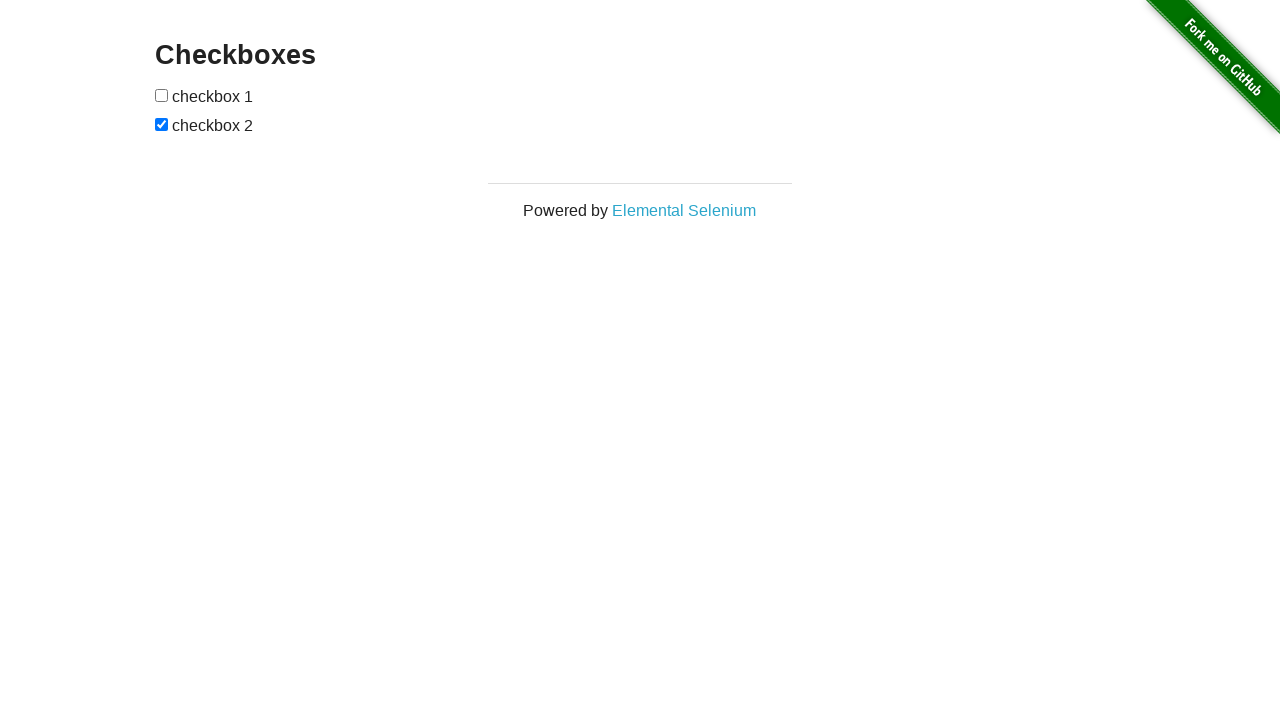

Retrieved first checkbox element and checked its state
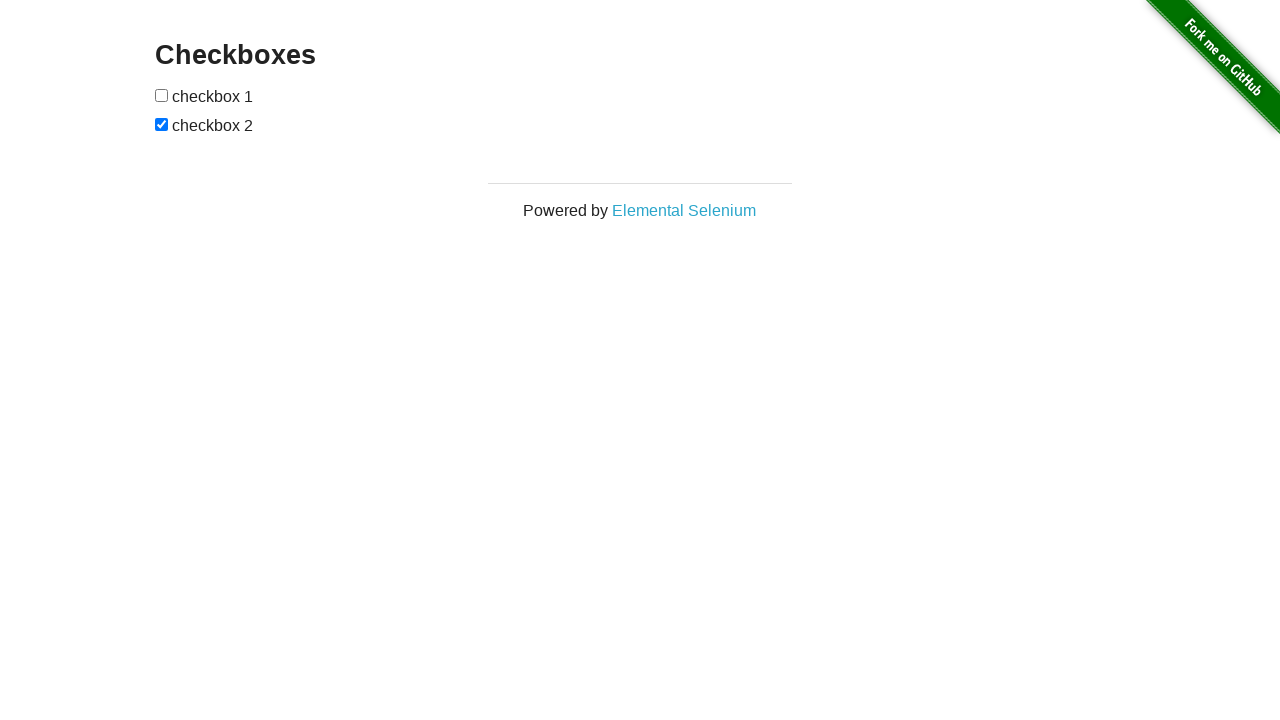

Checked the first checkbox at (162, 95) on input[type='checkbox'] >> nth=0
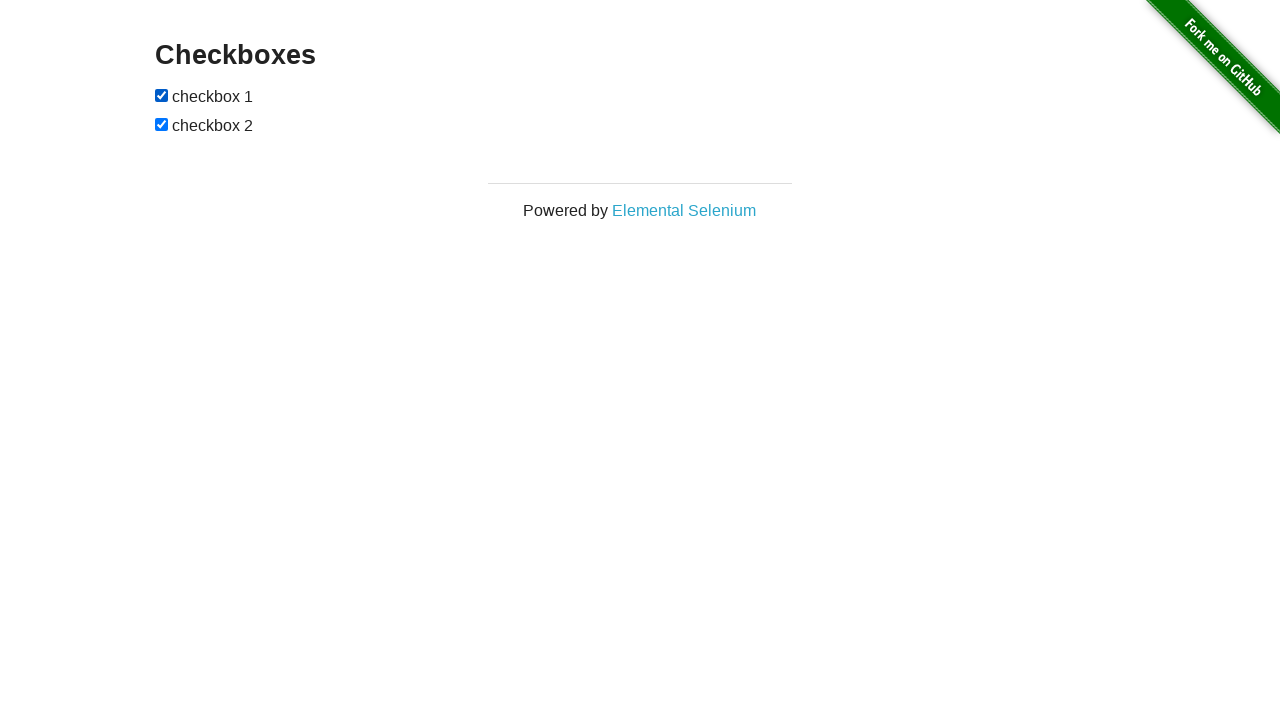

Retrieved second checkbox element and checked its state
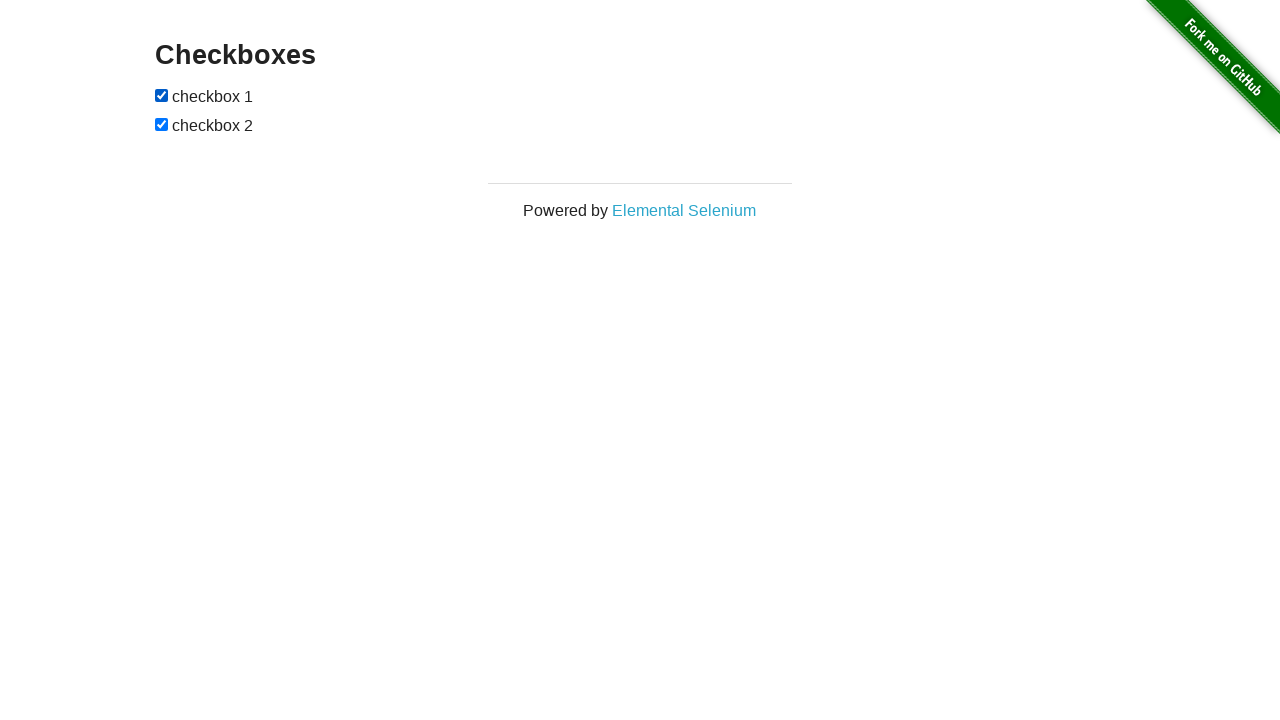

Verified all checkboxes are checked
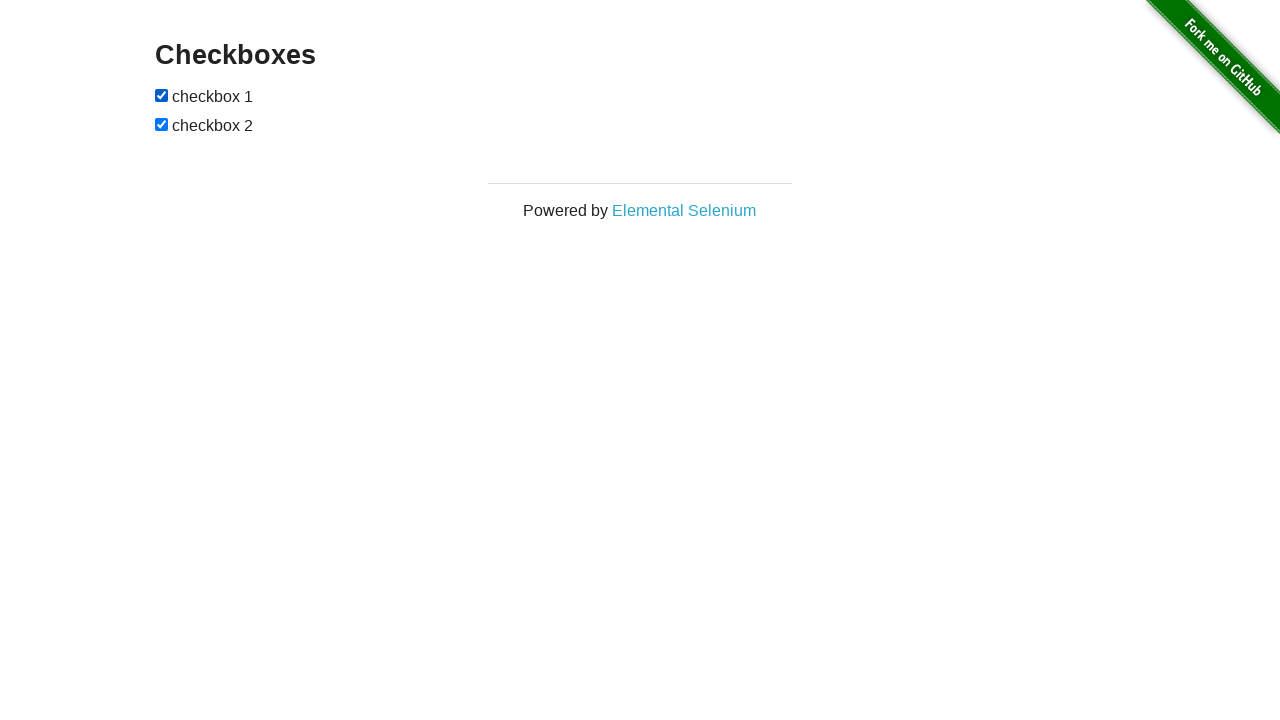

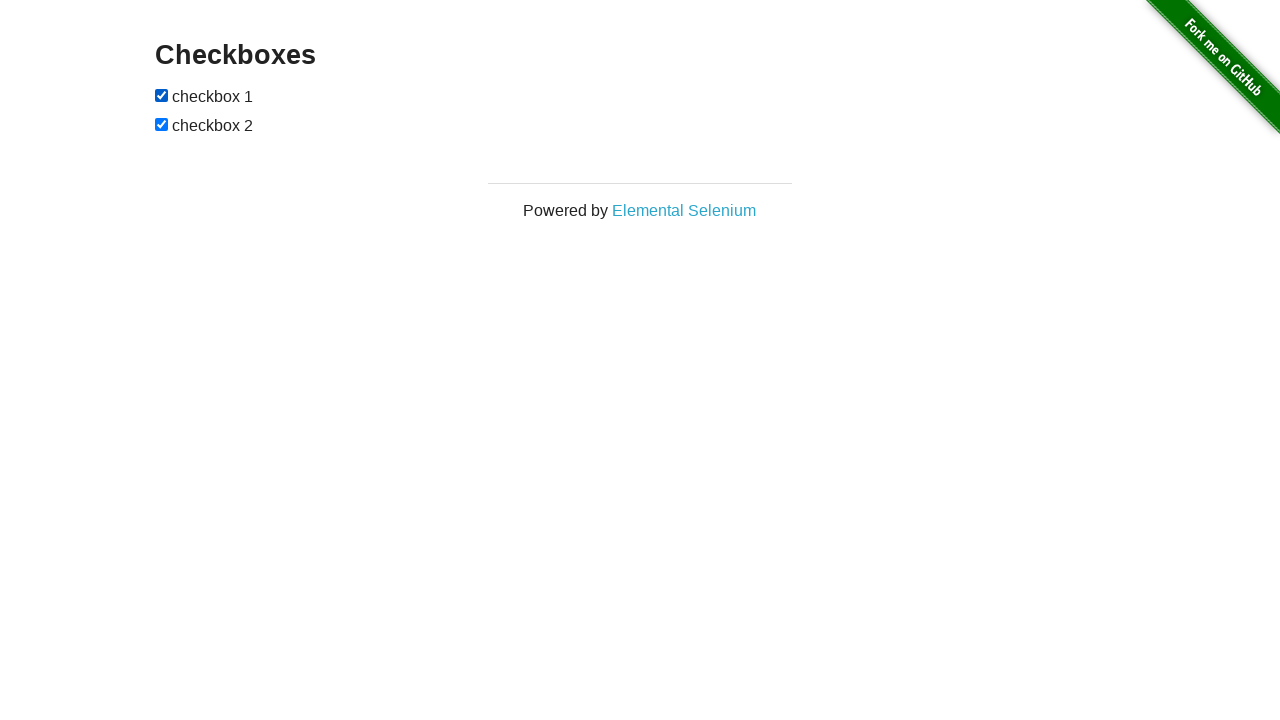